Tests dropdown selection functionality by navigating to HTML Elements page and selecting an option from a company dropdown

Starting URL: https://www.techglobal-training.com/frontend

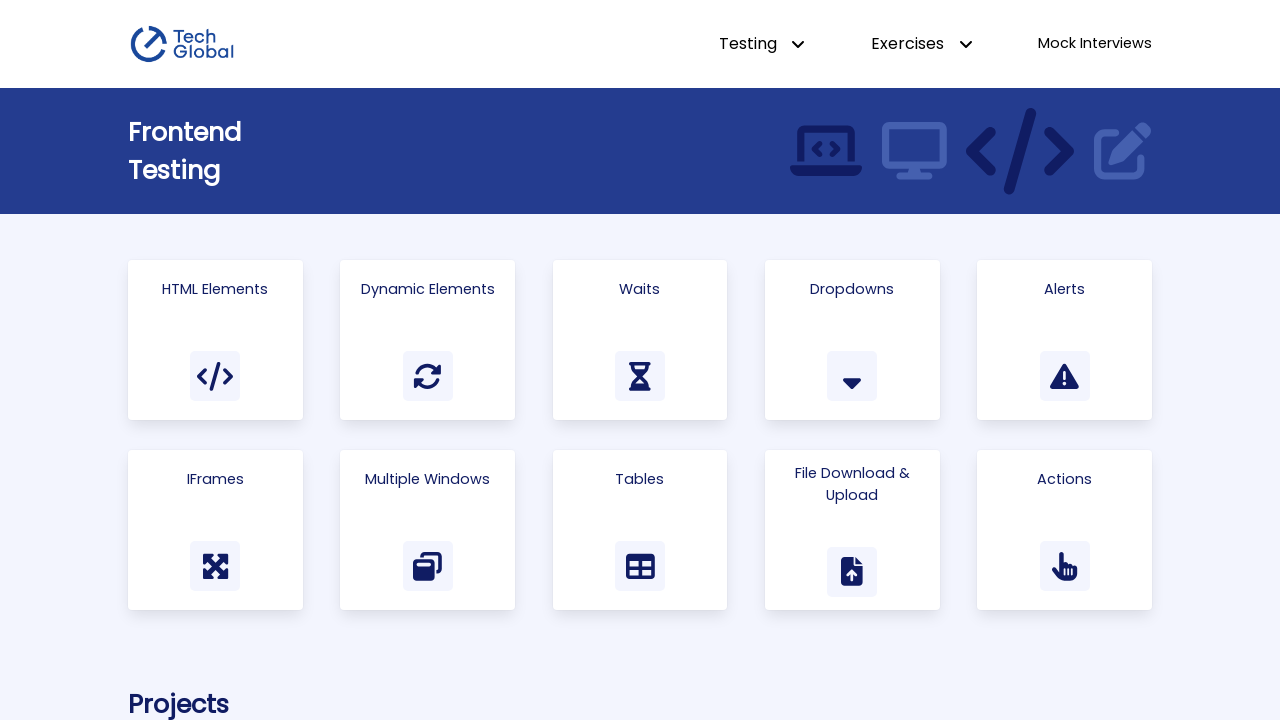

Clicked on HTML Elements link at (215, 340) on internal:role=link[name="HTML Elements"i]
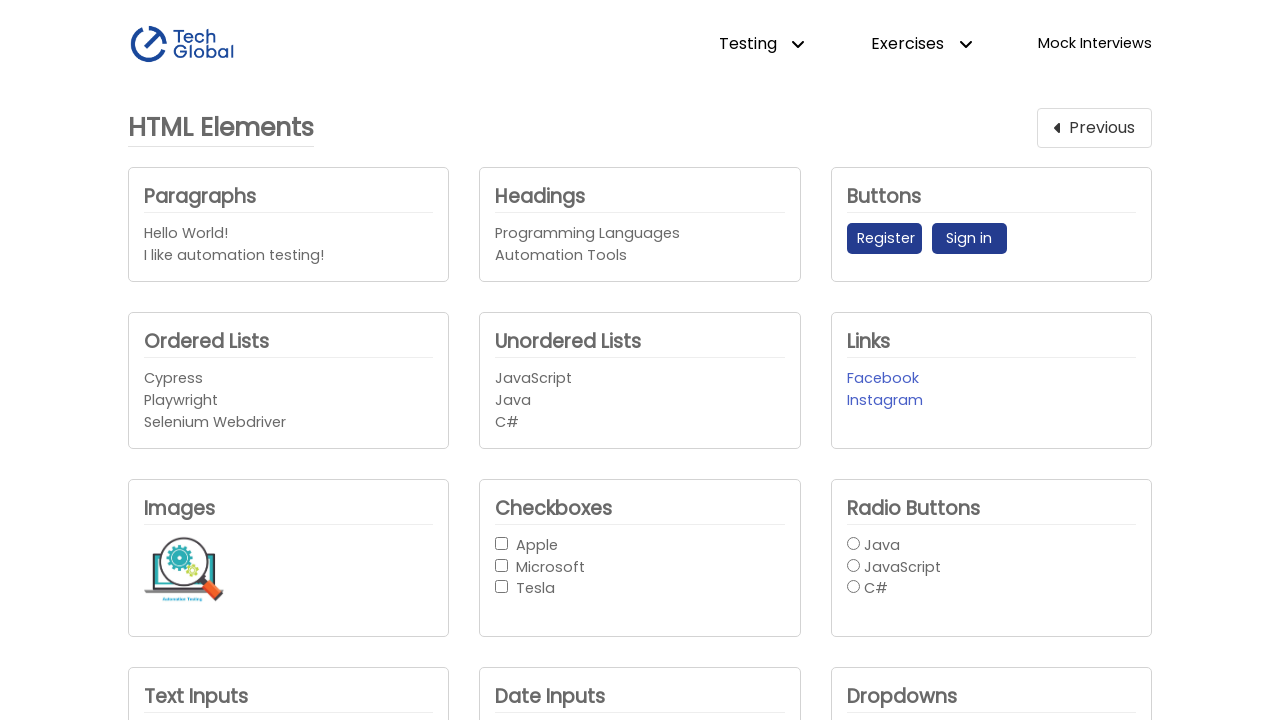

Selected Microsoft from the company dropdown on #company_dropdown2
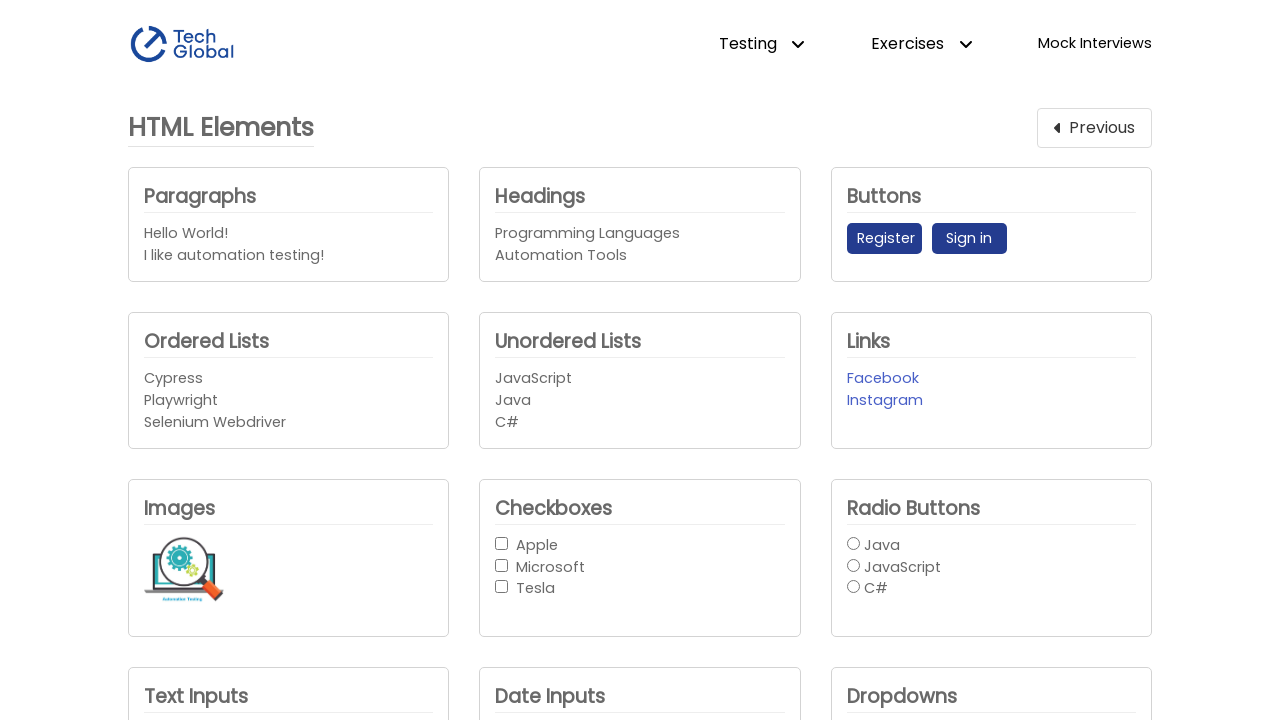

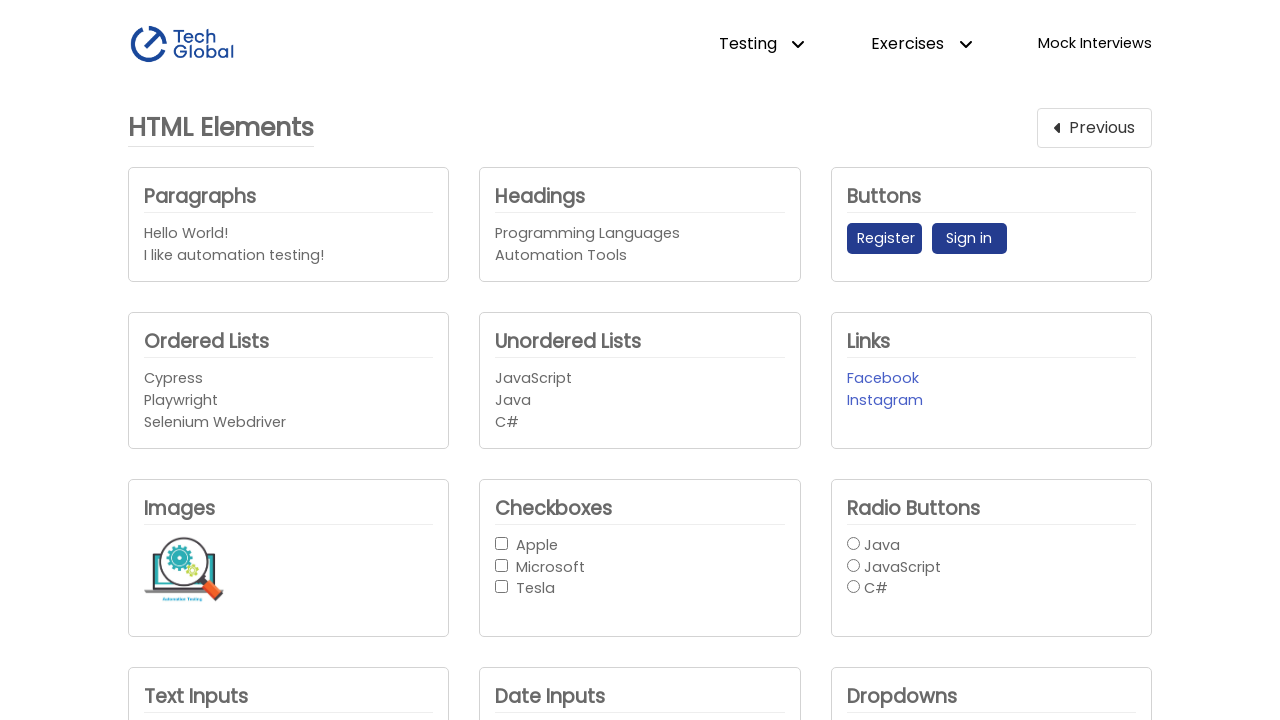